Tests adding multiple todo items to the list and verifying they appear correctly

Starting URL: https://demo.playwright.dev/todomvc

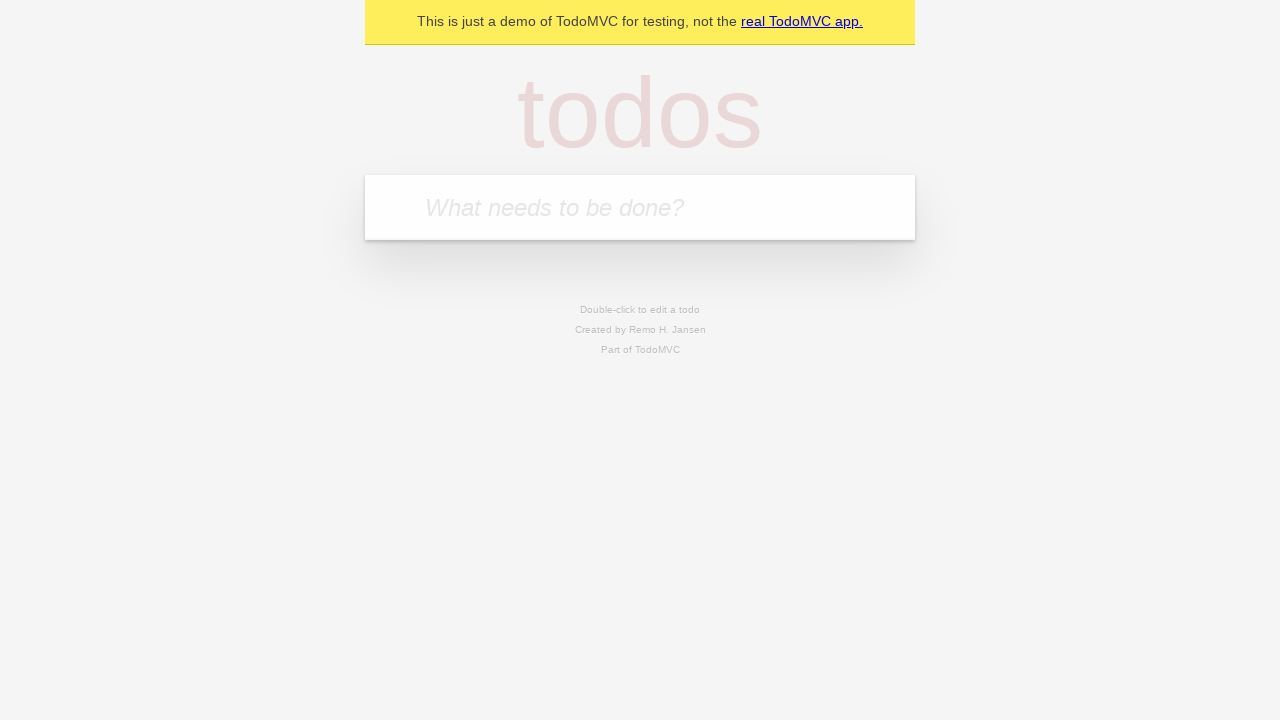

Located the todo input field
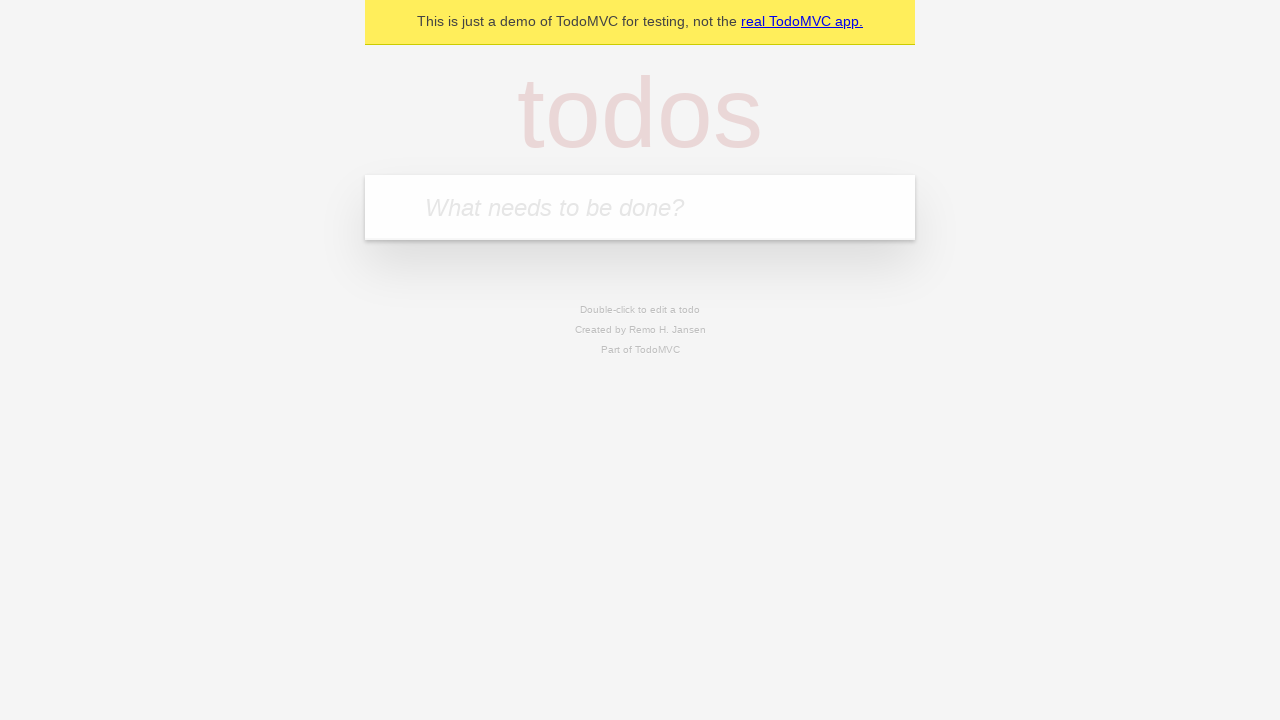

Filled first todo item with 'buy some cheese' on internal:attr=[placeholder="What needs to be done?"i]
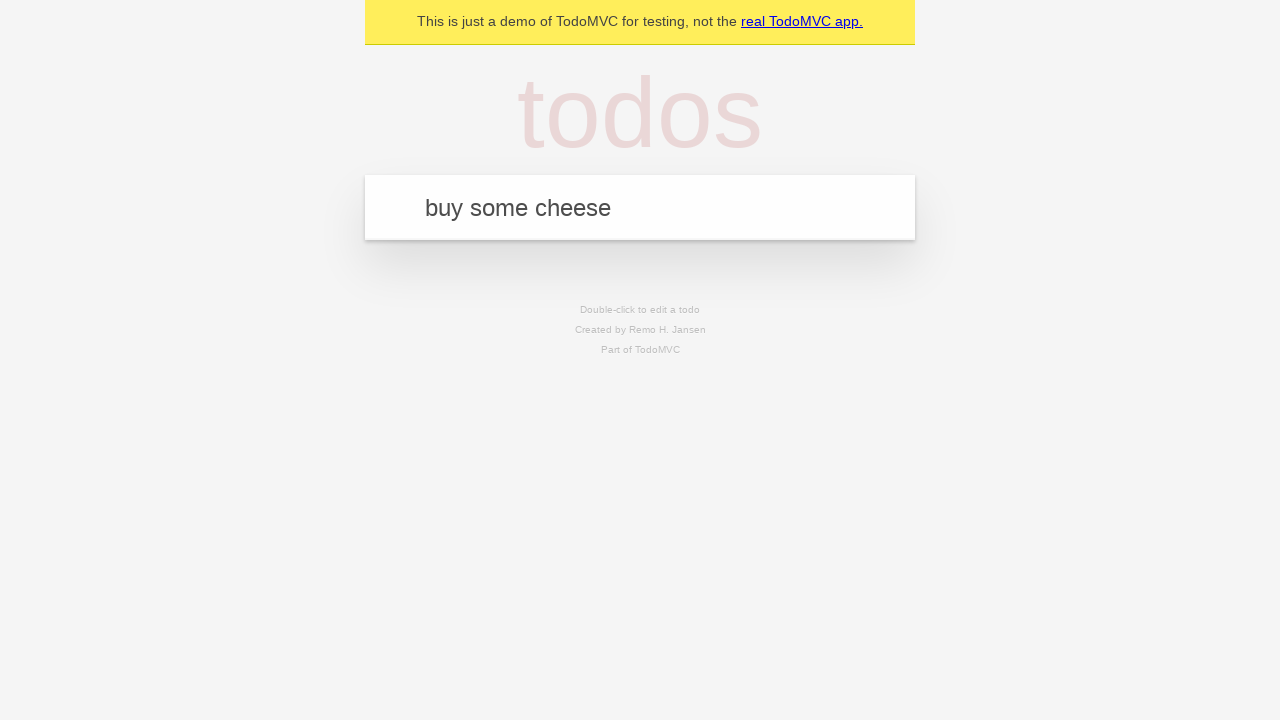

Pressed Enter to add first todo item on internal:attr=[placeholder="What needs to be done?"i]
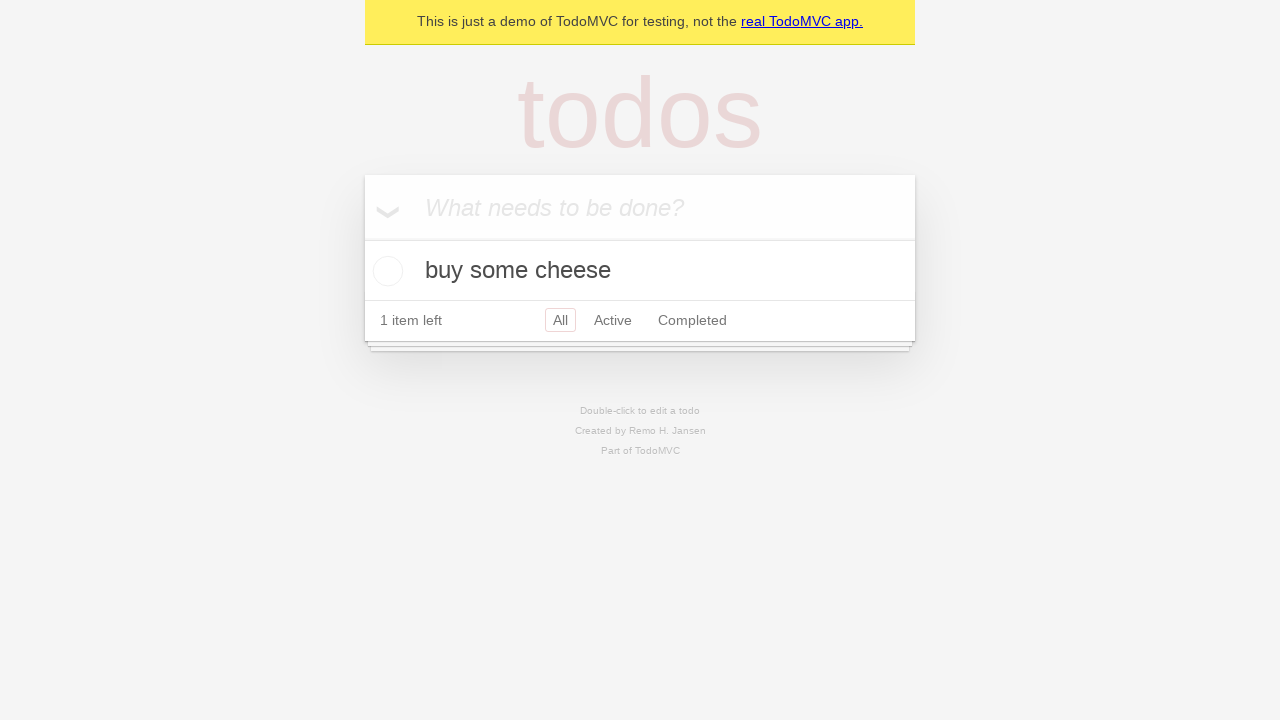

First todo item appeared in the list
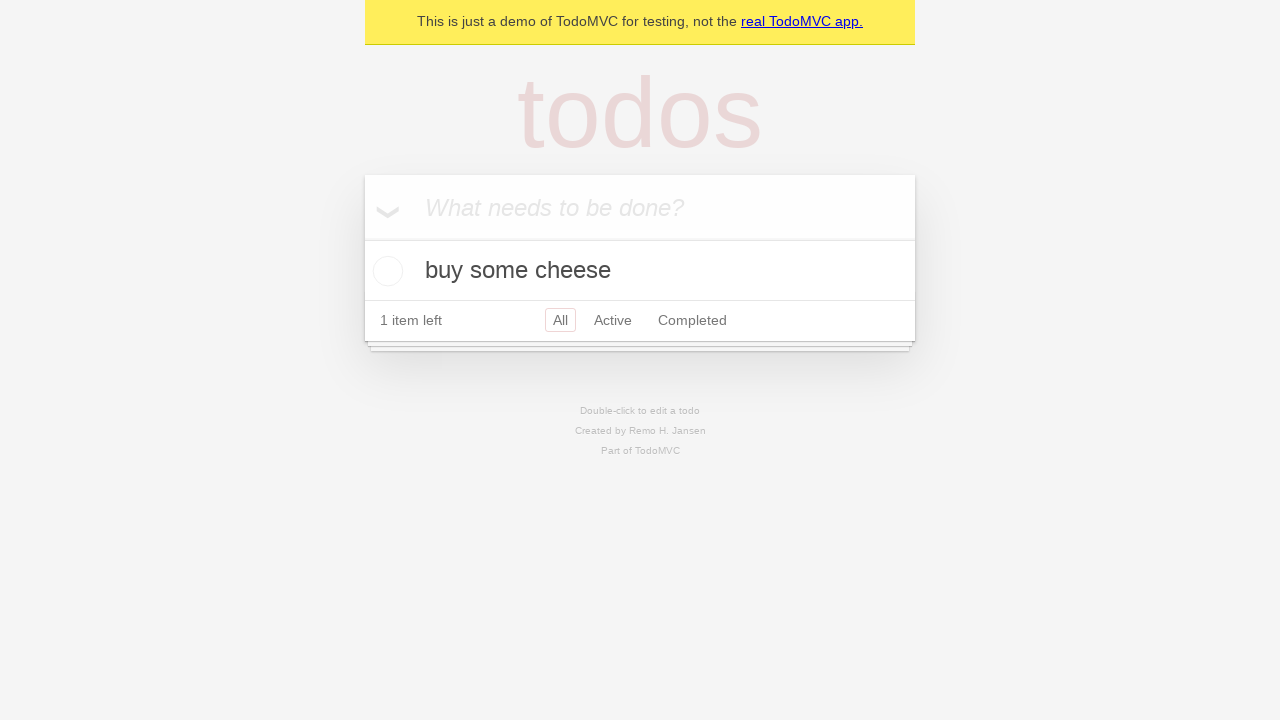

Filled second todo item with 'feed the cat' on internal:attr=[placeholder="What needs to be done?"i]
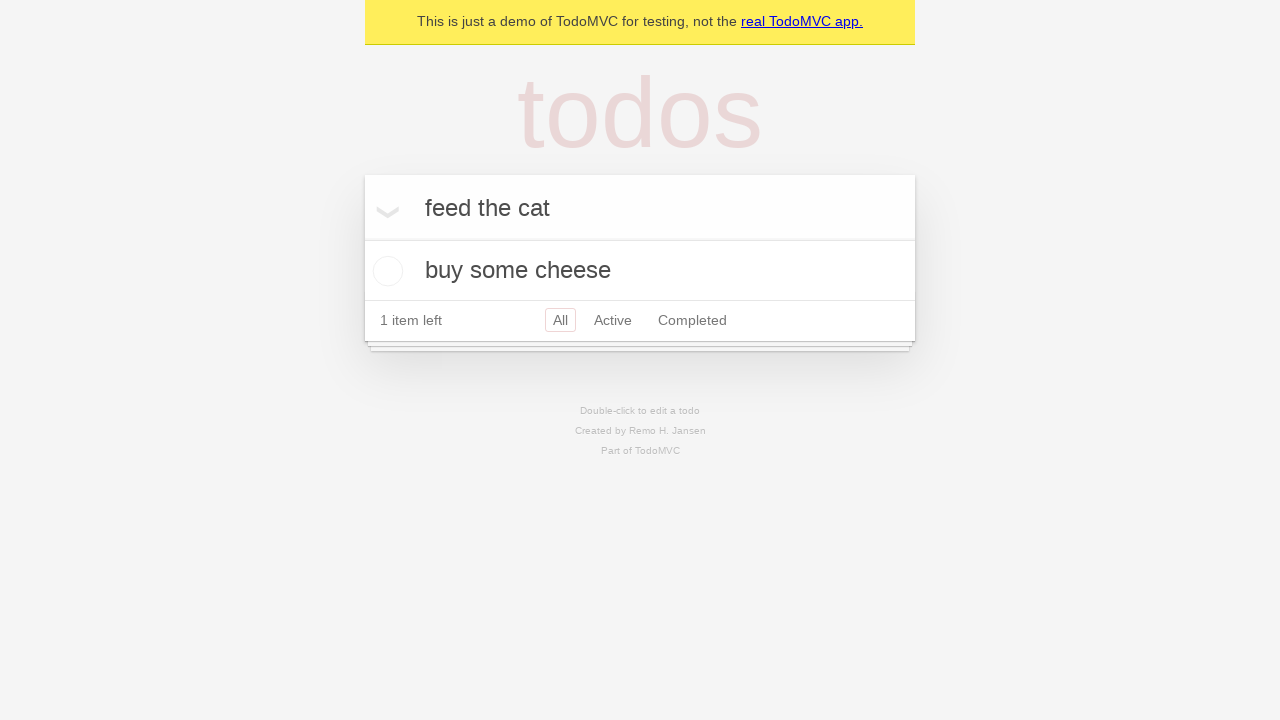

Pressed Enter to add second todo item on internal:attr=[placeholder="What needs to be done?"i]
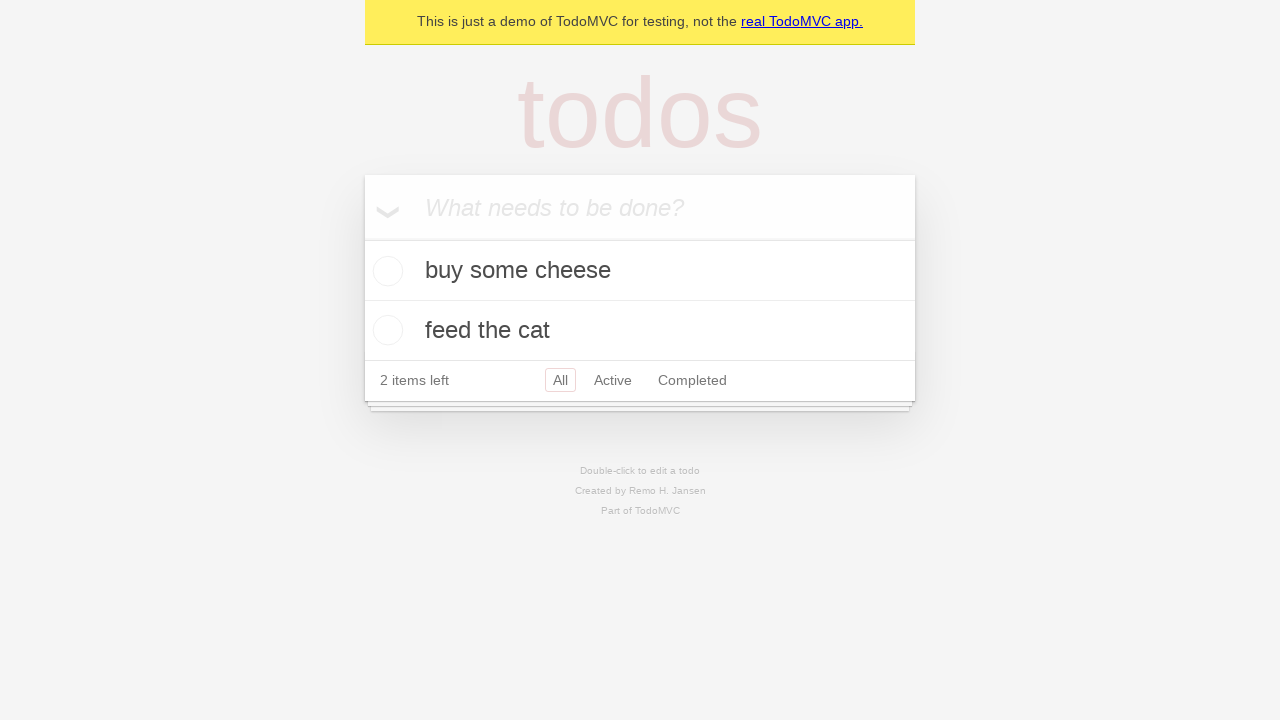

Both todo items are now visible in the list
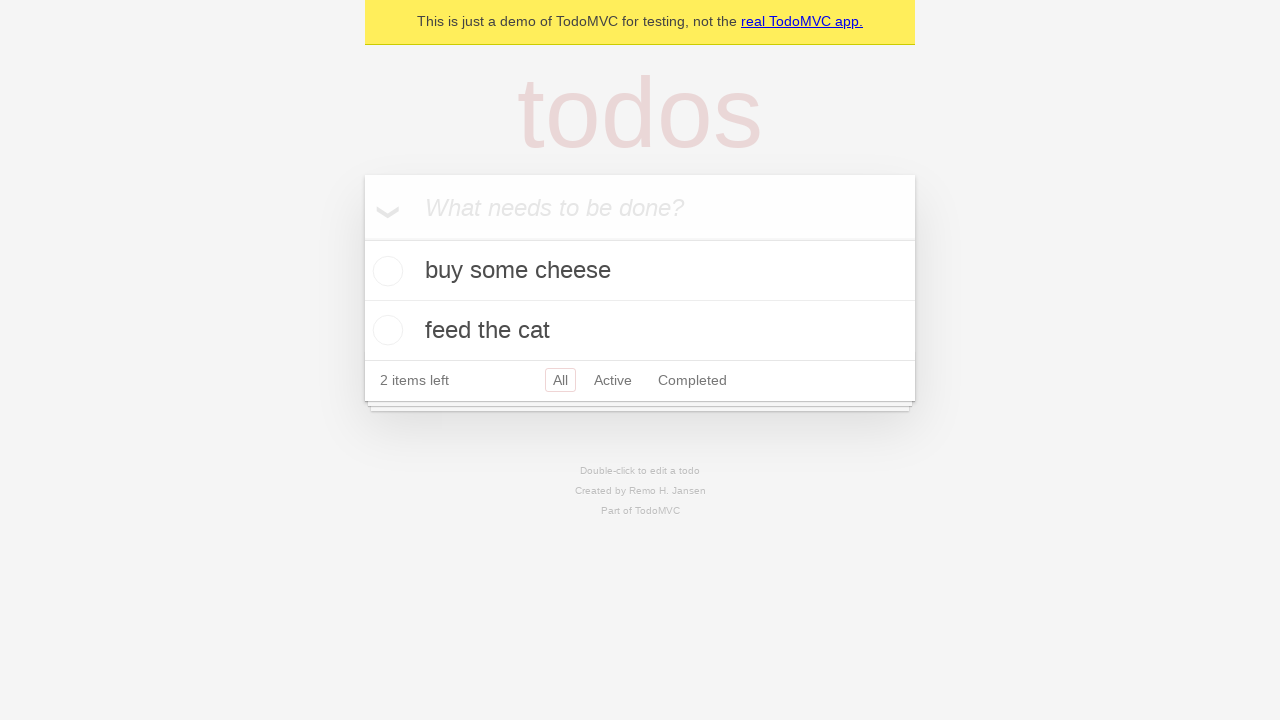

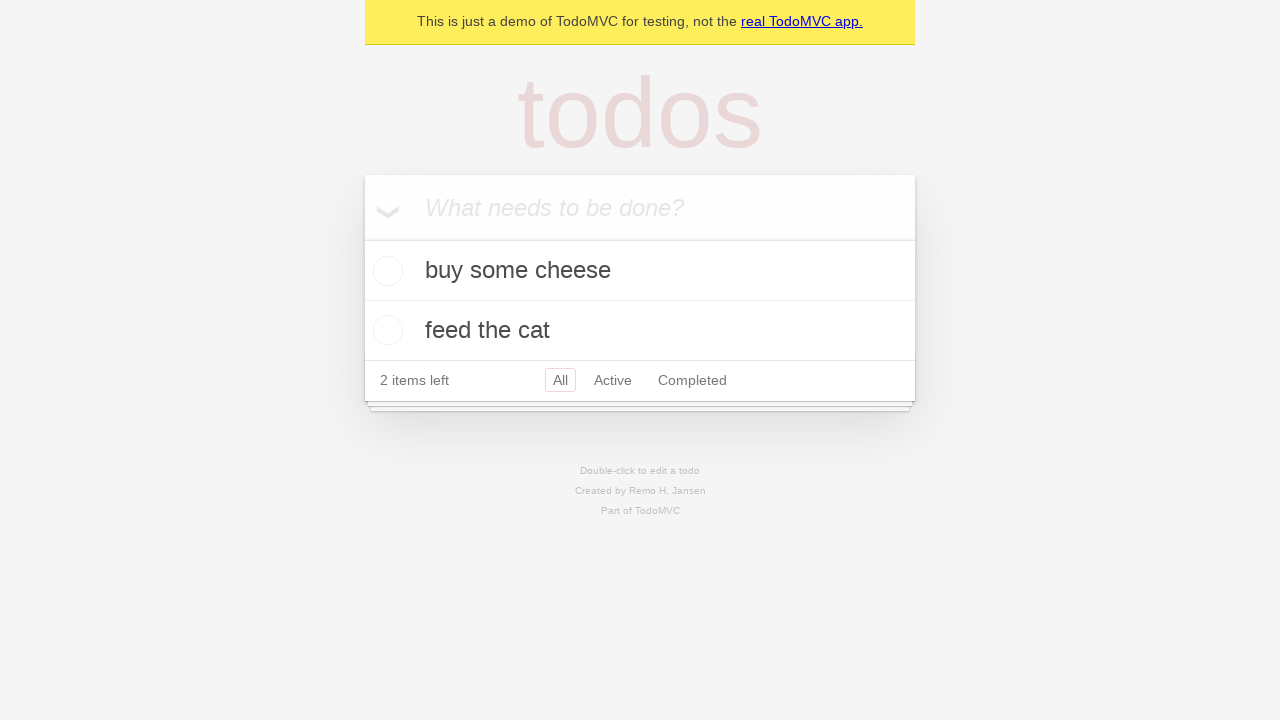